Tests the email input field on a text box demo form by entering an email address

Starting URL: https://demoqa.com/text-box

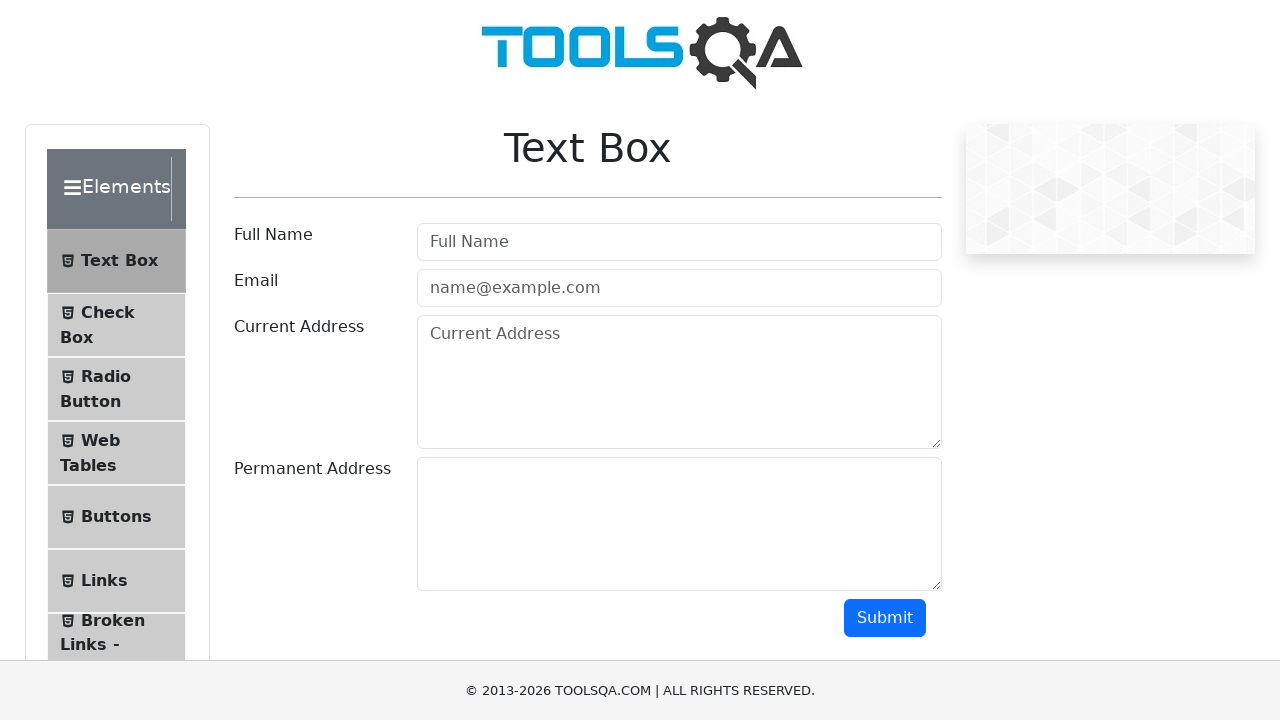

Filled email field with 'testuser@example.com' on input#userEmail
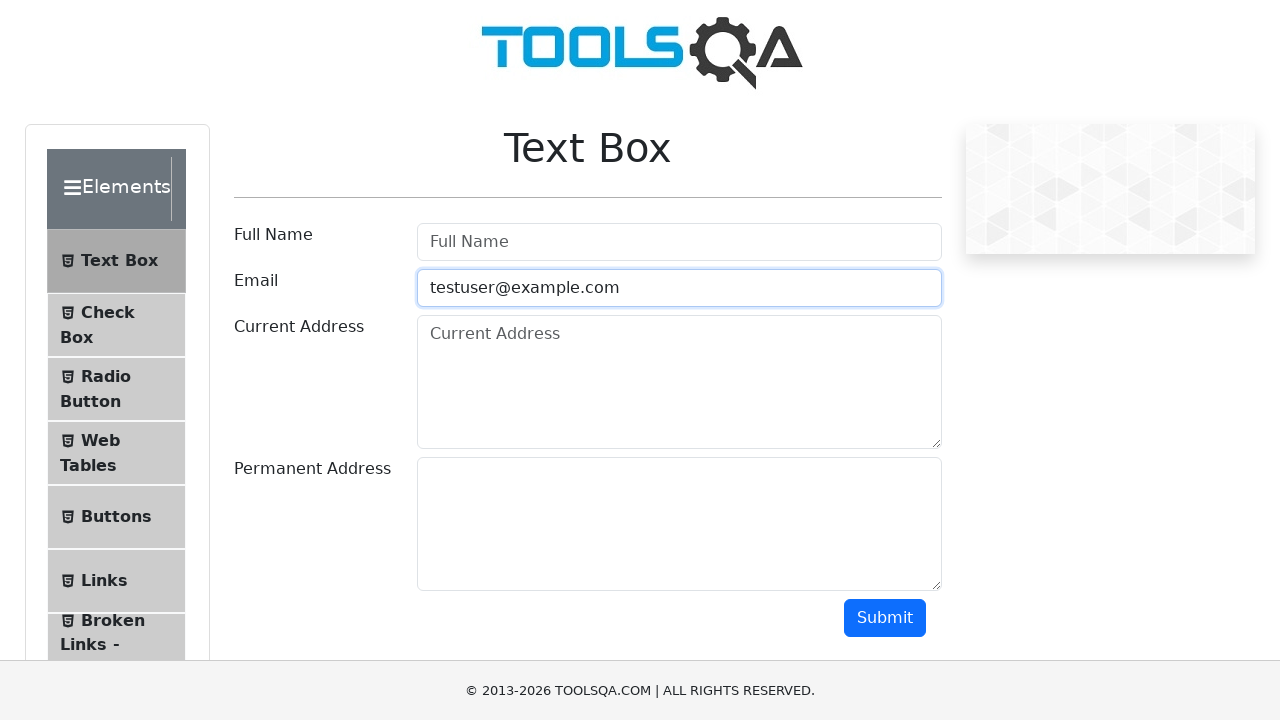

Email field is displayed and ready
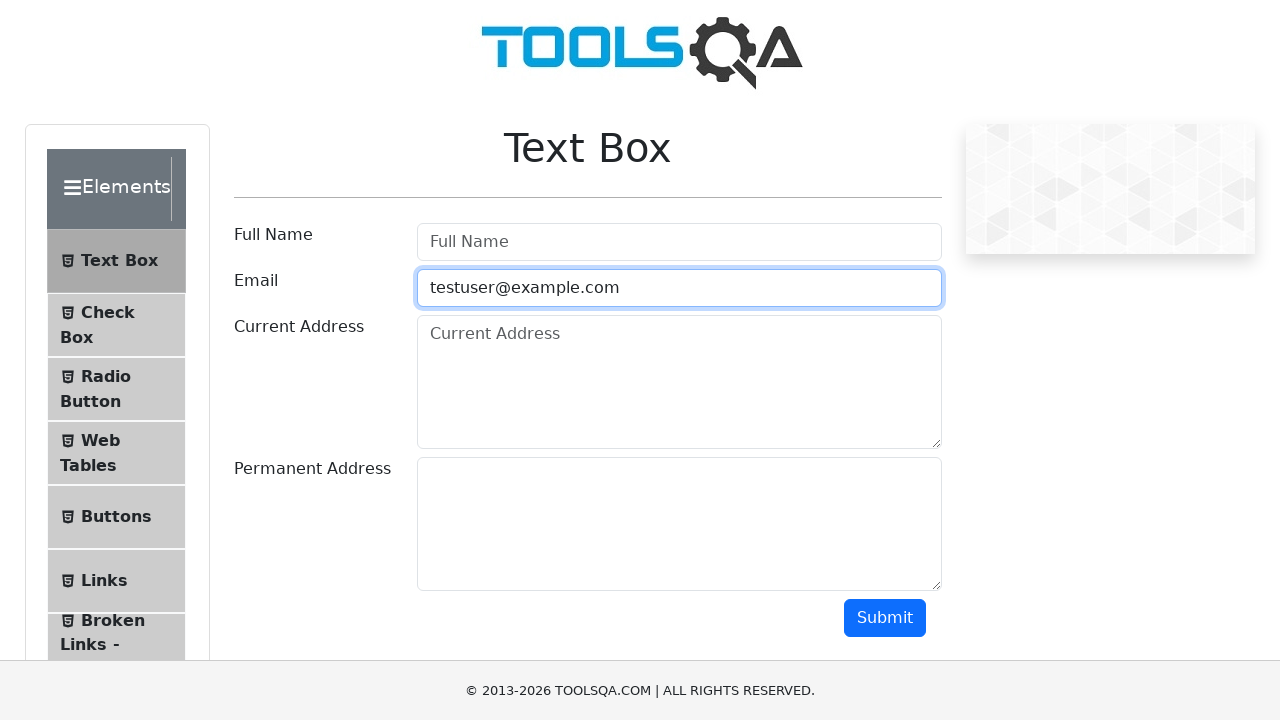

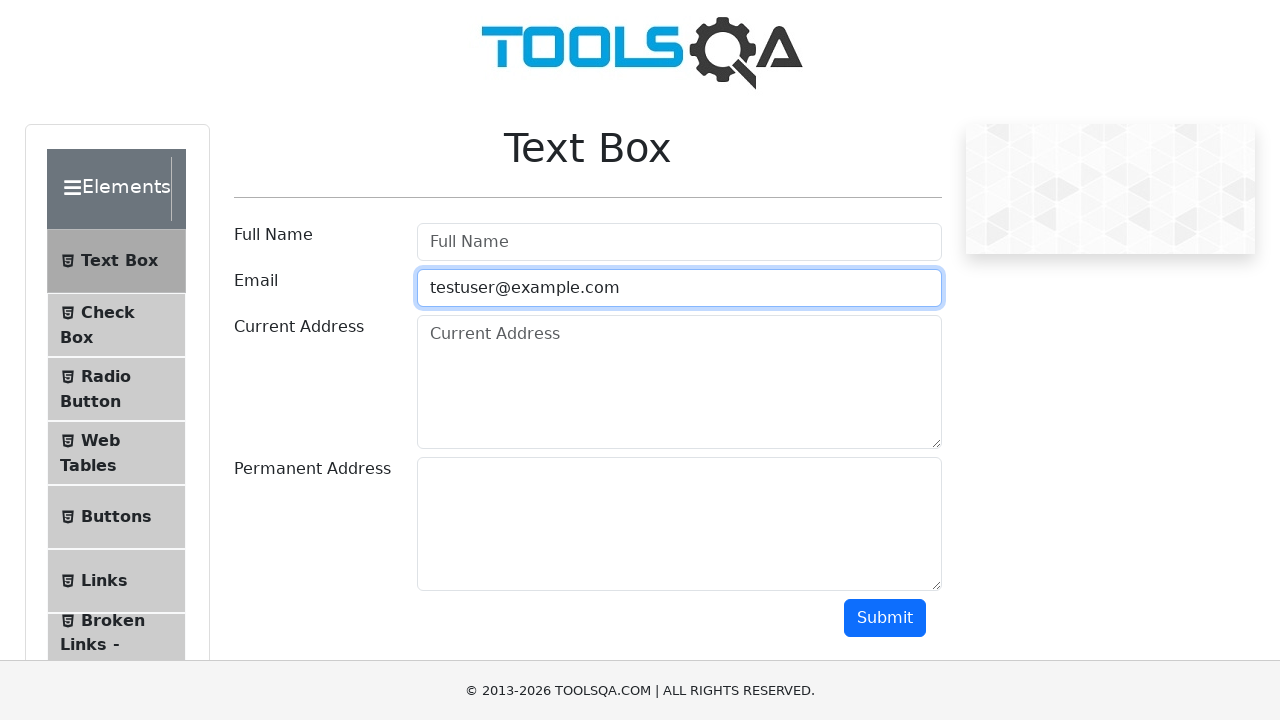